Navigates through a paginated book catalog by repeatedly clicking the "next" button to browse through multiple pages of book listings.

Starting URL: http://books.toscrape.com

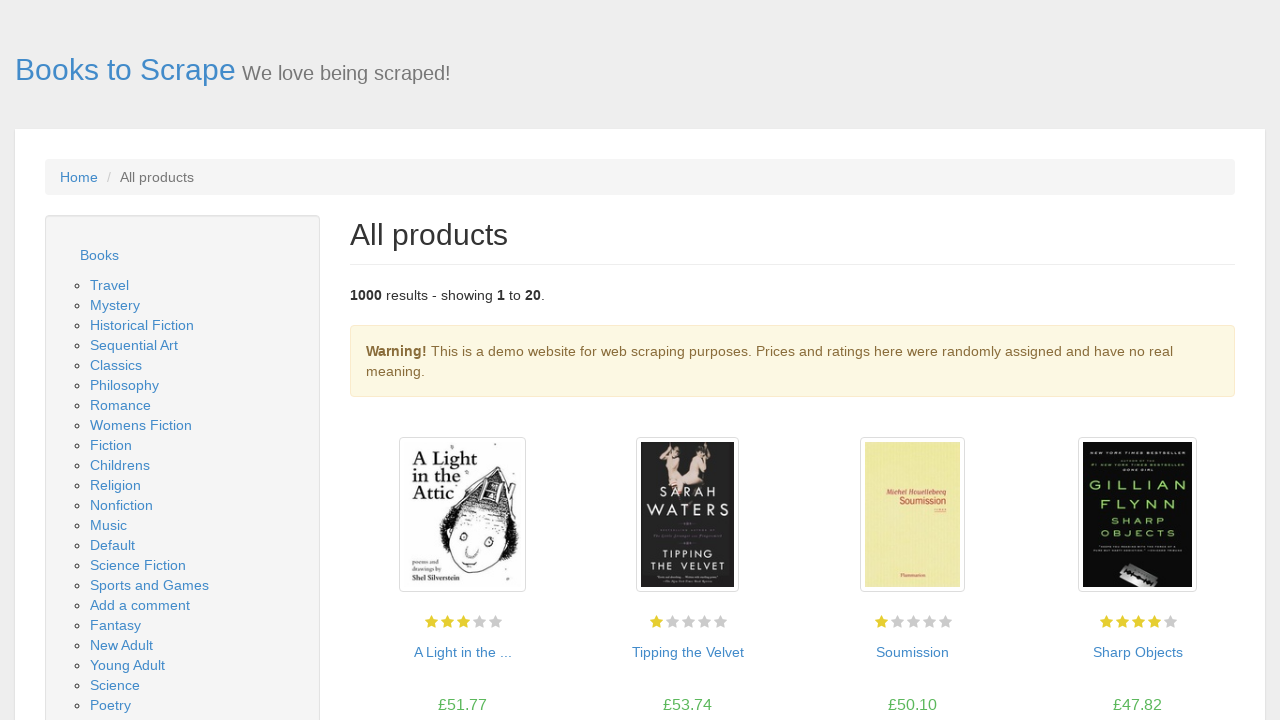

Book listings loaded on initial page
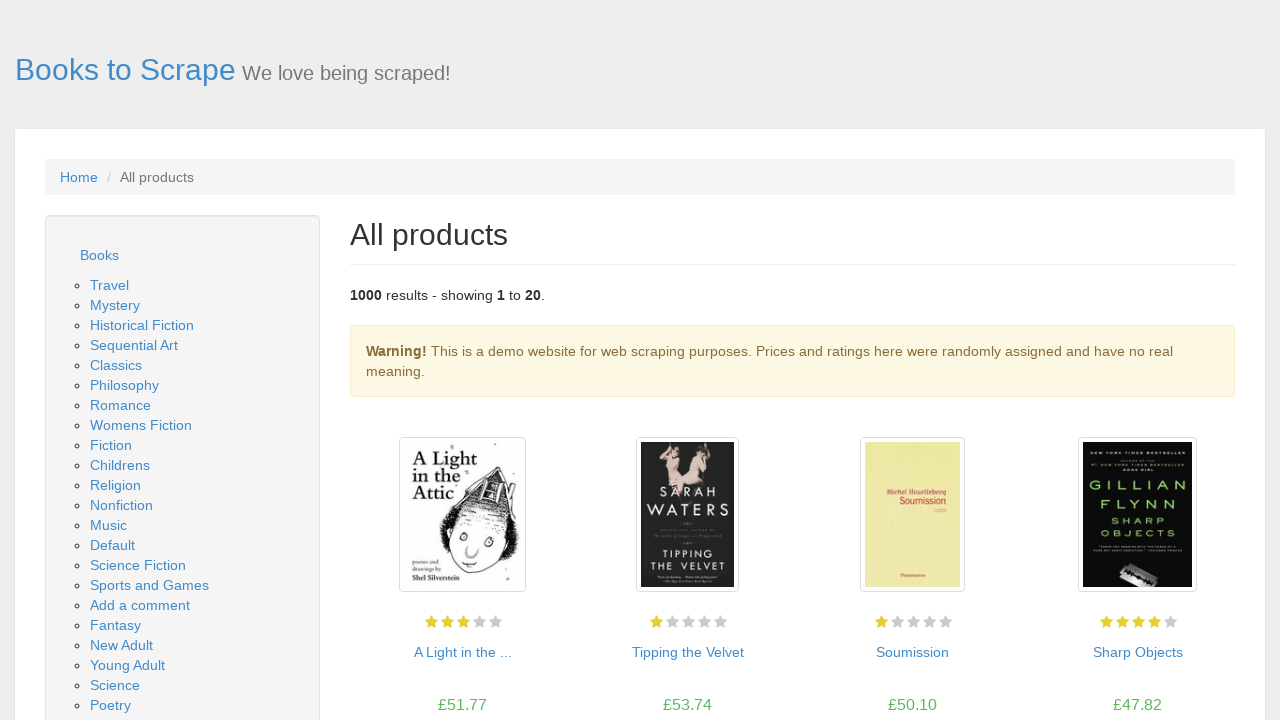

Located next button
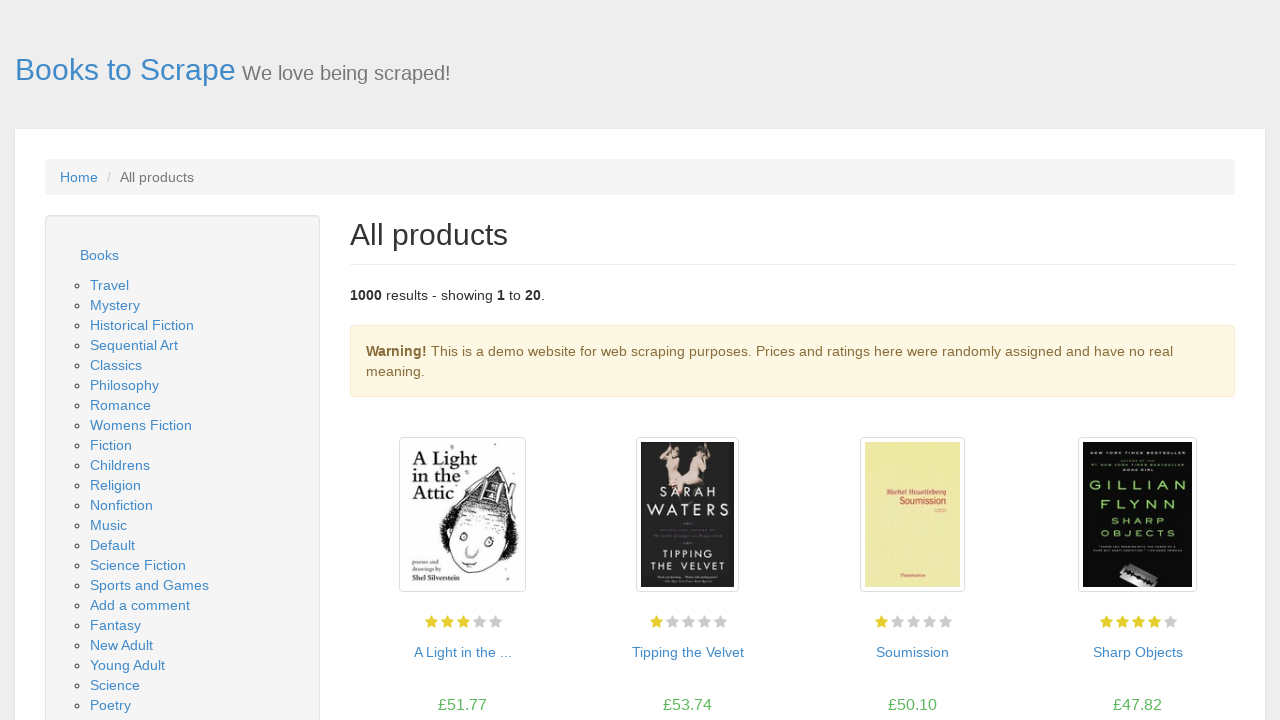

Clicked next button to navigate to next page at (1206, 654) on xpath=//a[text()='next']
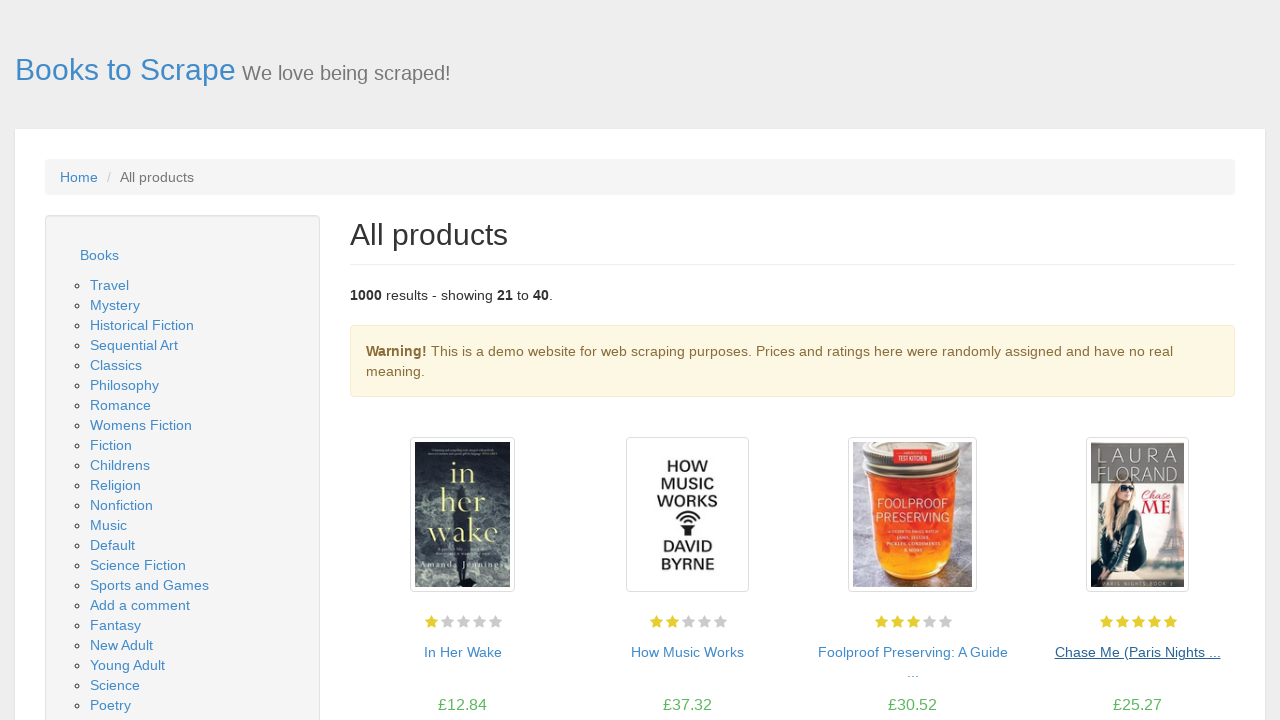

New page book listings loaded
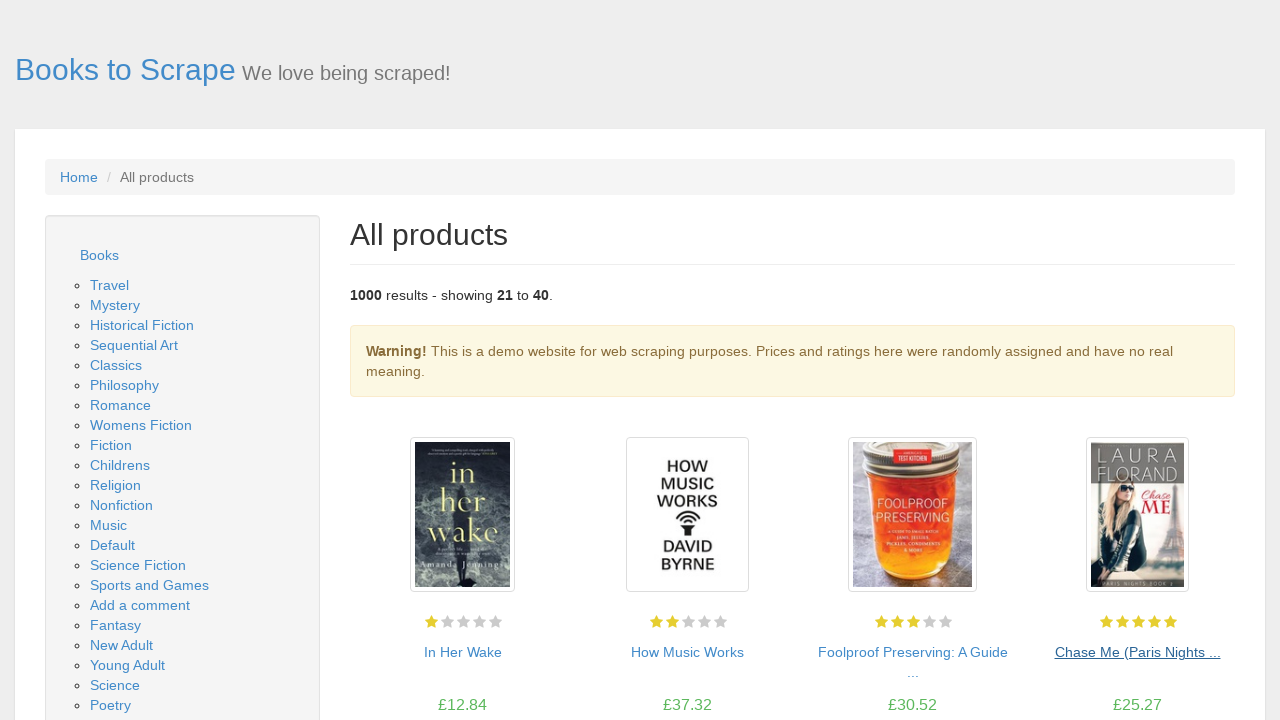

Waited for page transition to complete
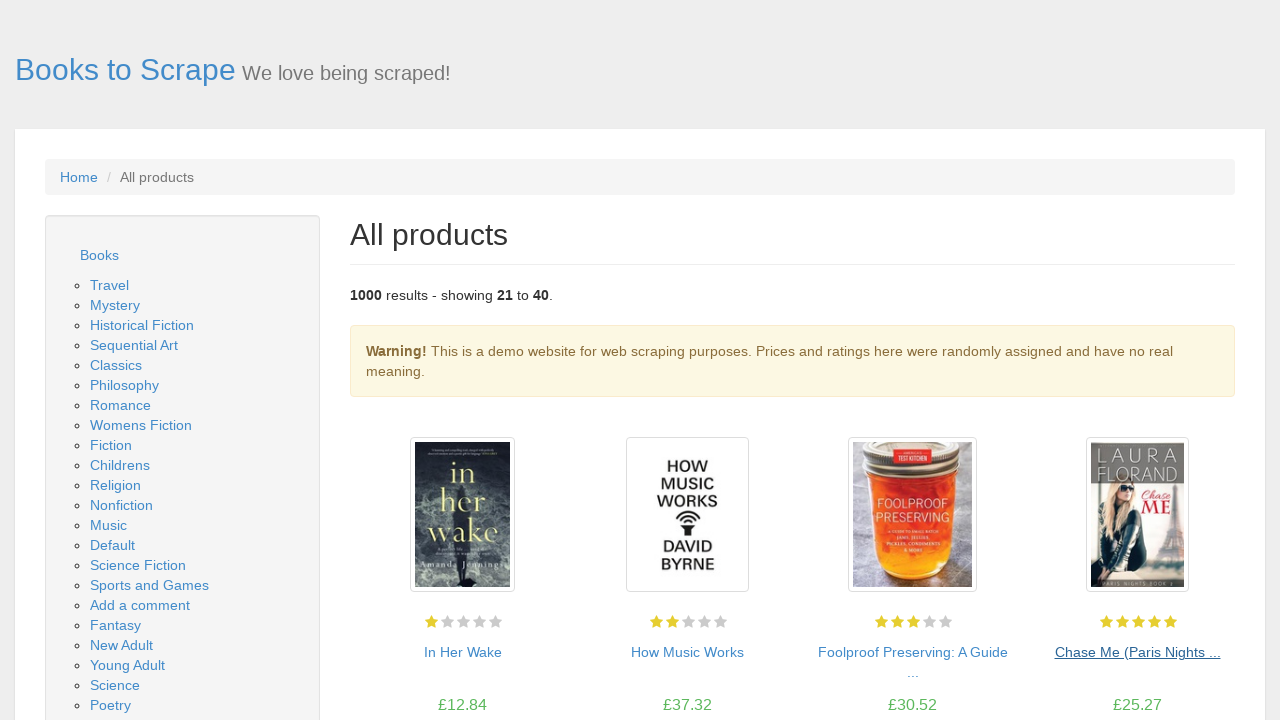

Located next button
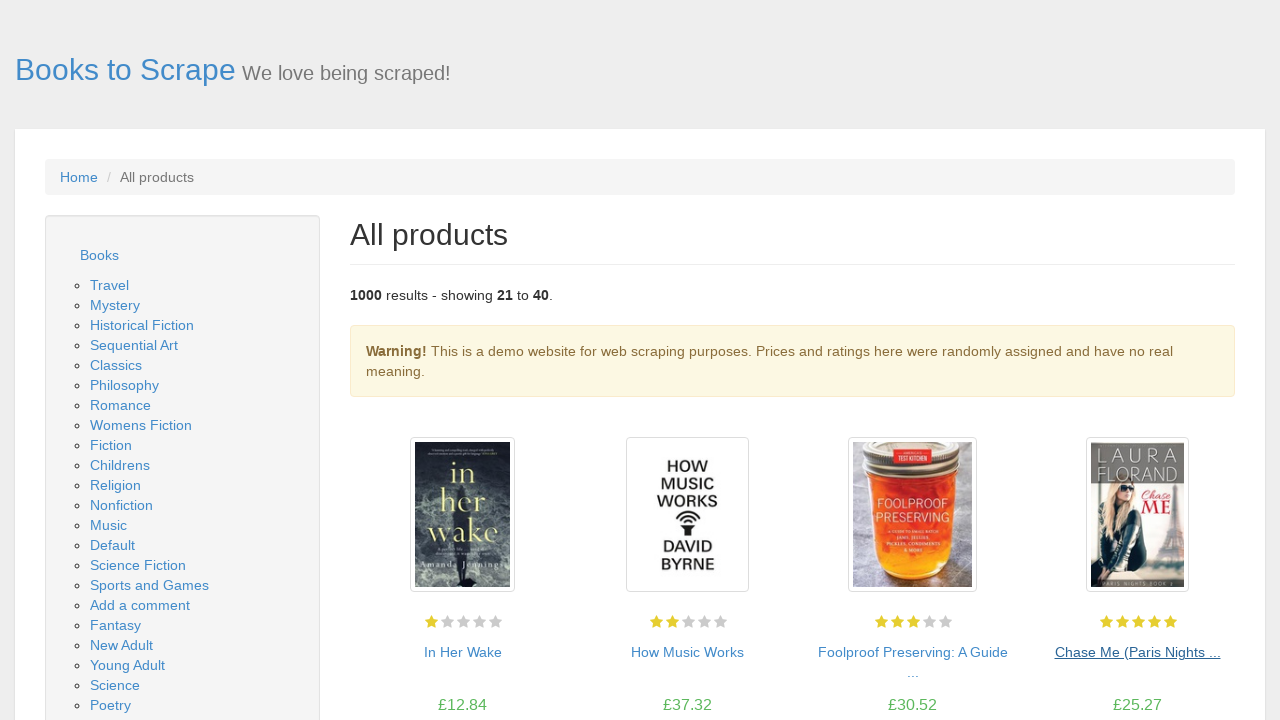

Clicked next button to navigate to next page at (1206, 654) on xpath=//a[text()='next']
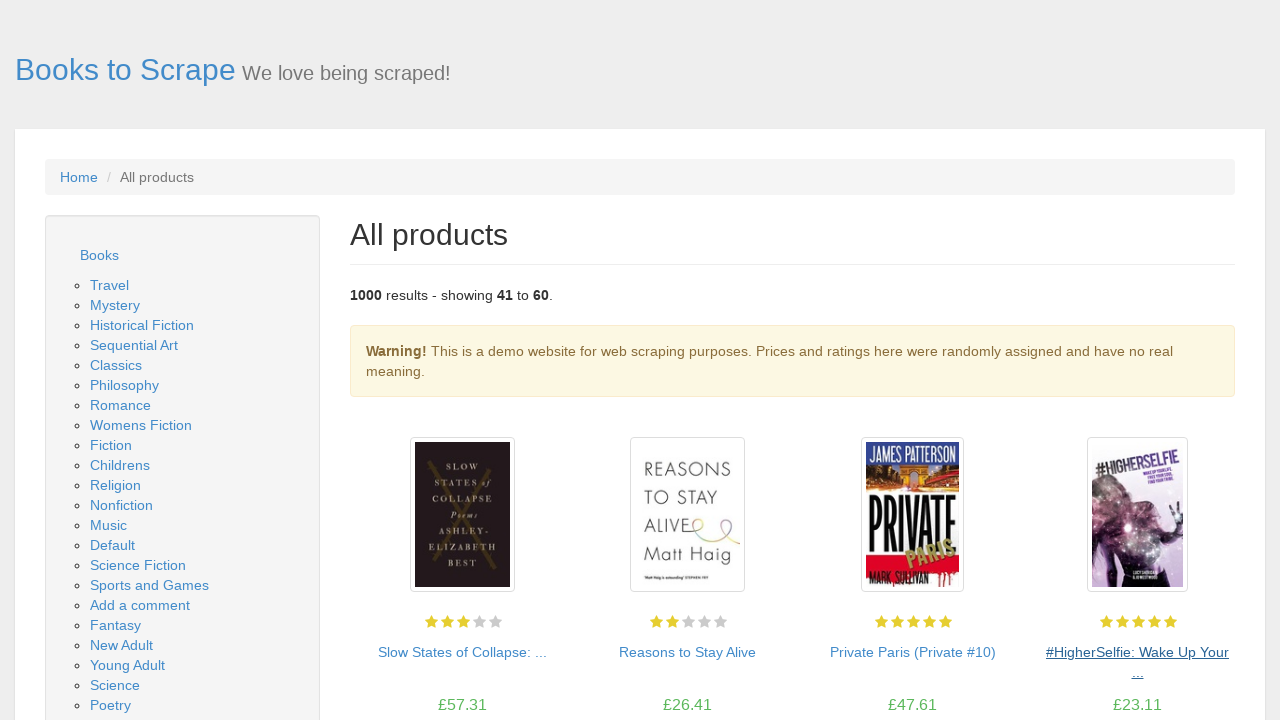

New page book listings loaded
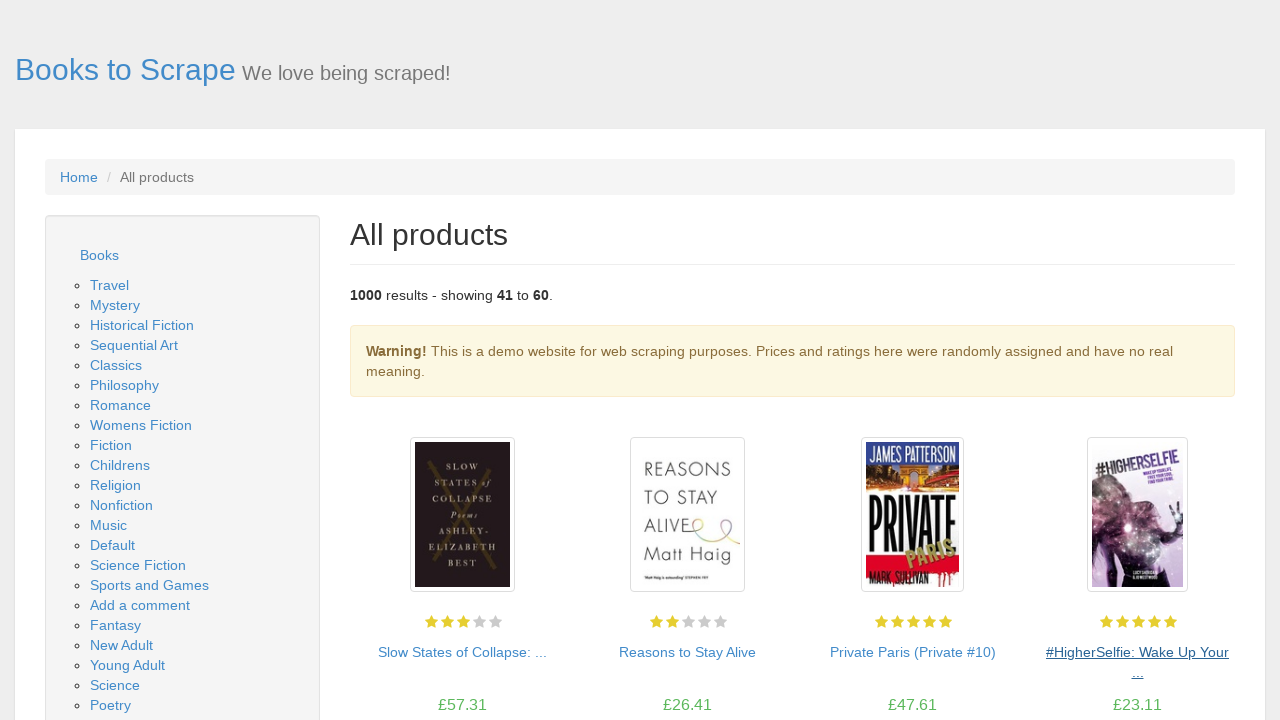

Waited for page transition to complete
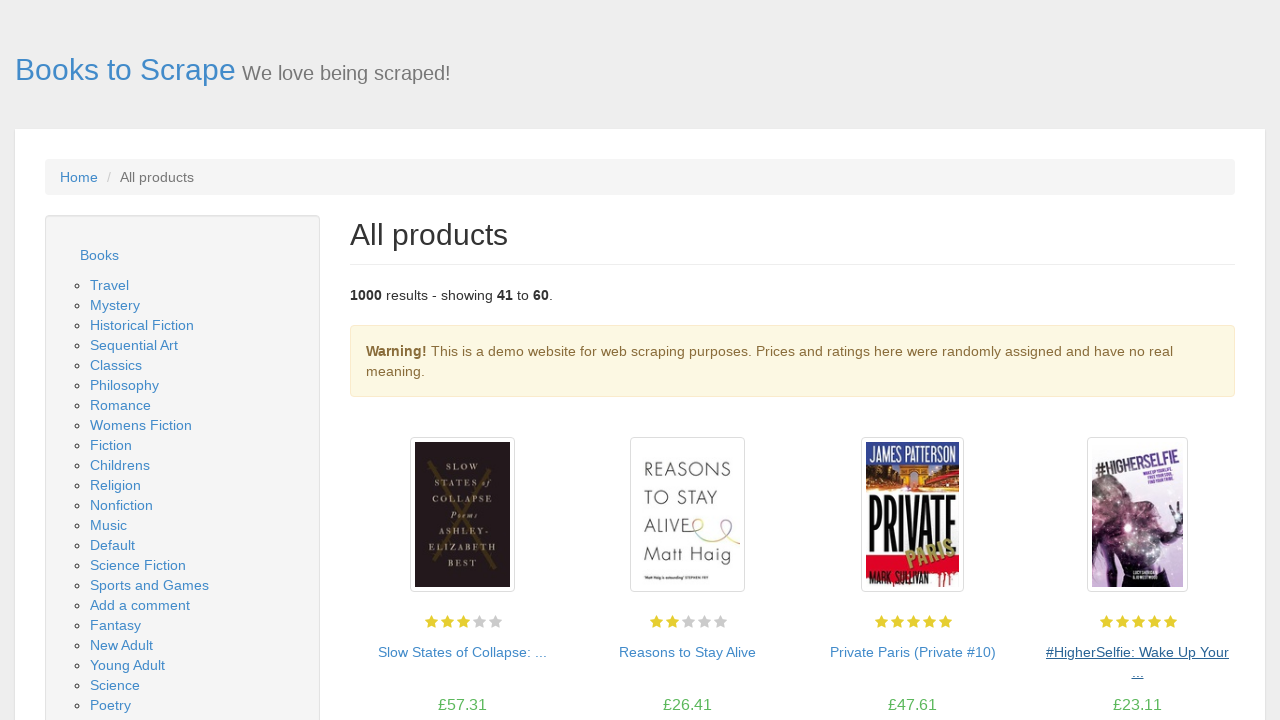

Located next button
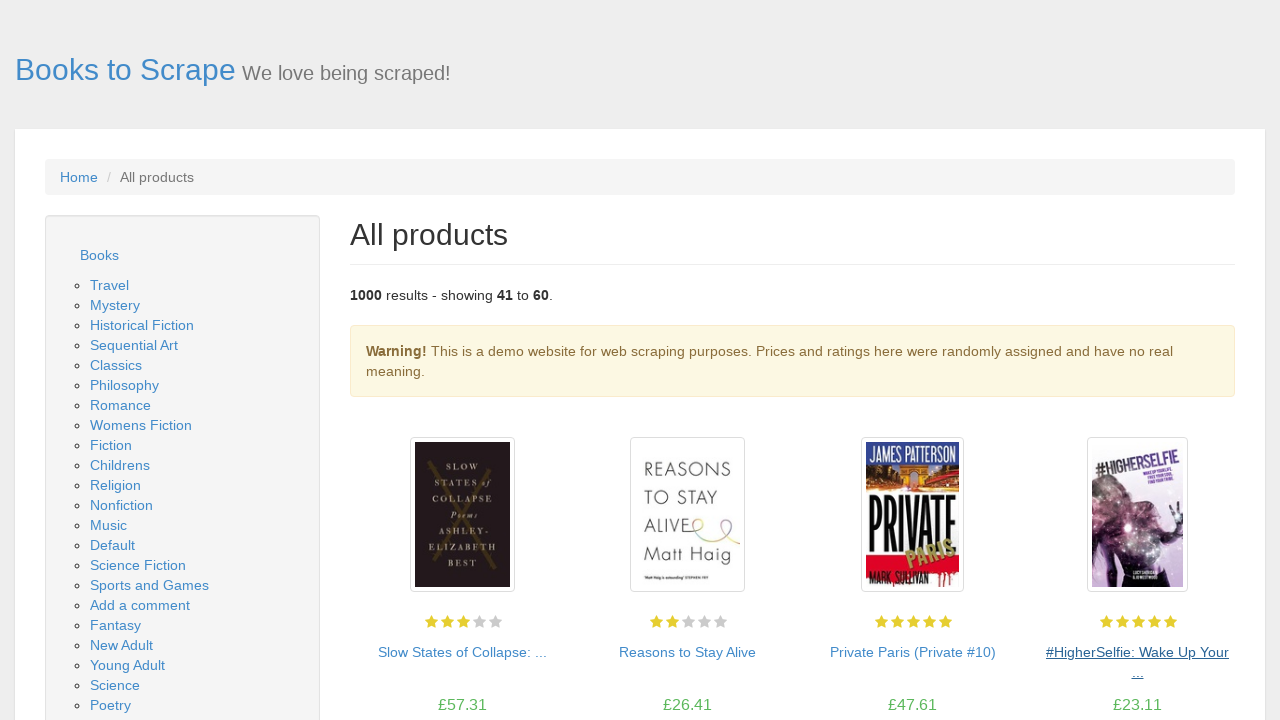

Clicked next button to navigate to next page at (1206, 654) on xpath=//a[text()='next']
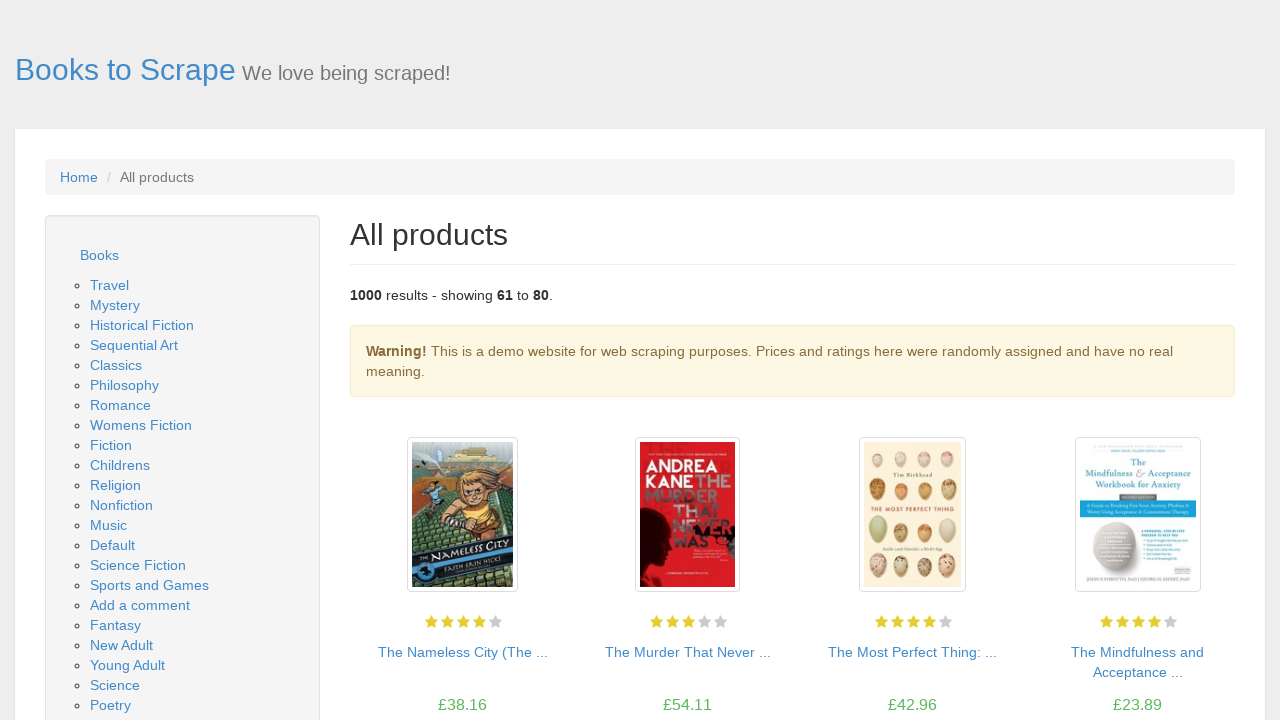

New page book listings loaded
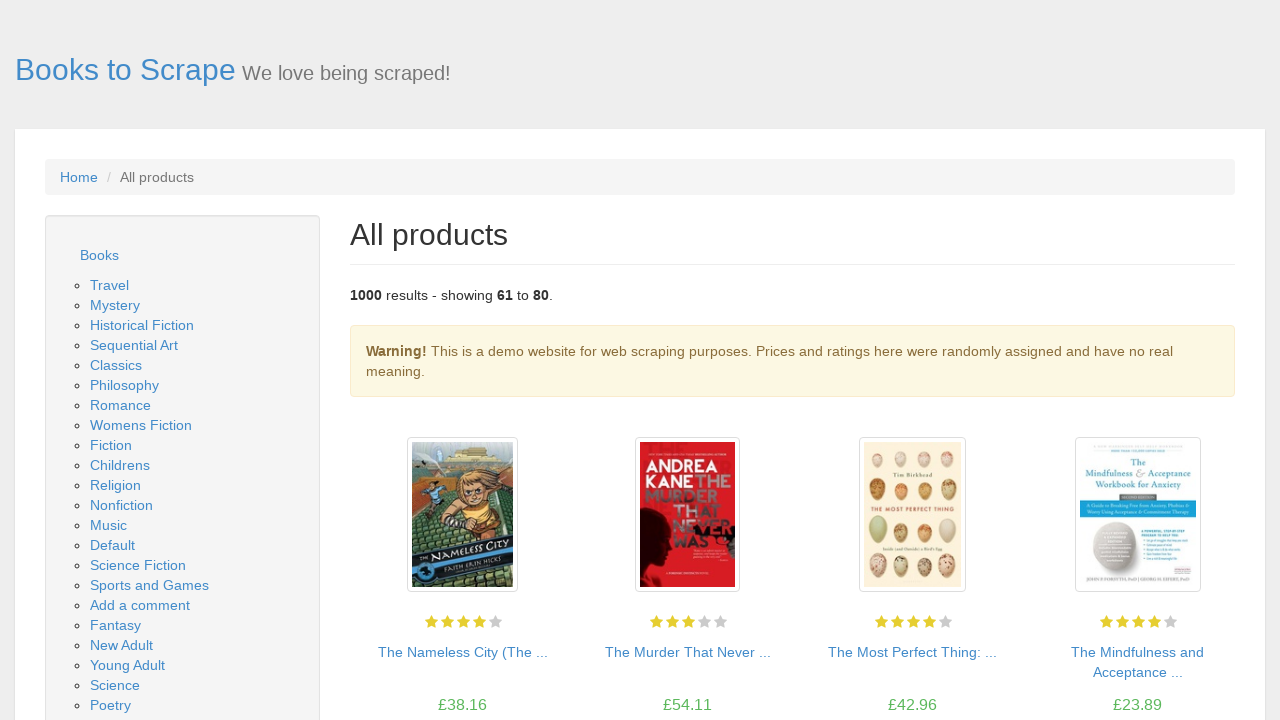

Waited for page transition to complete
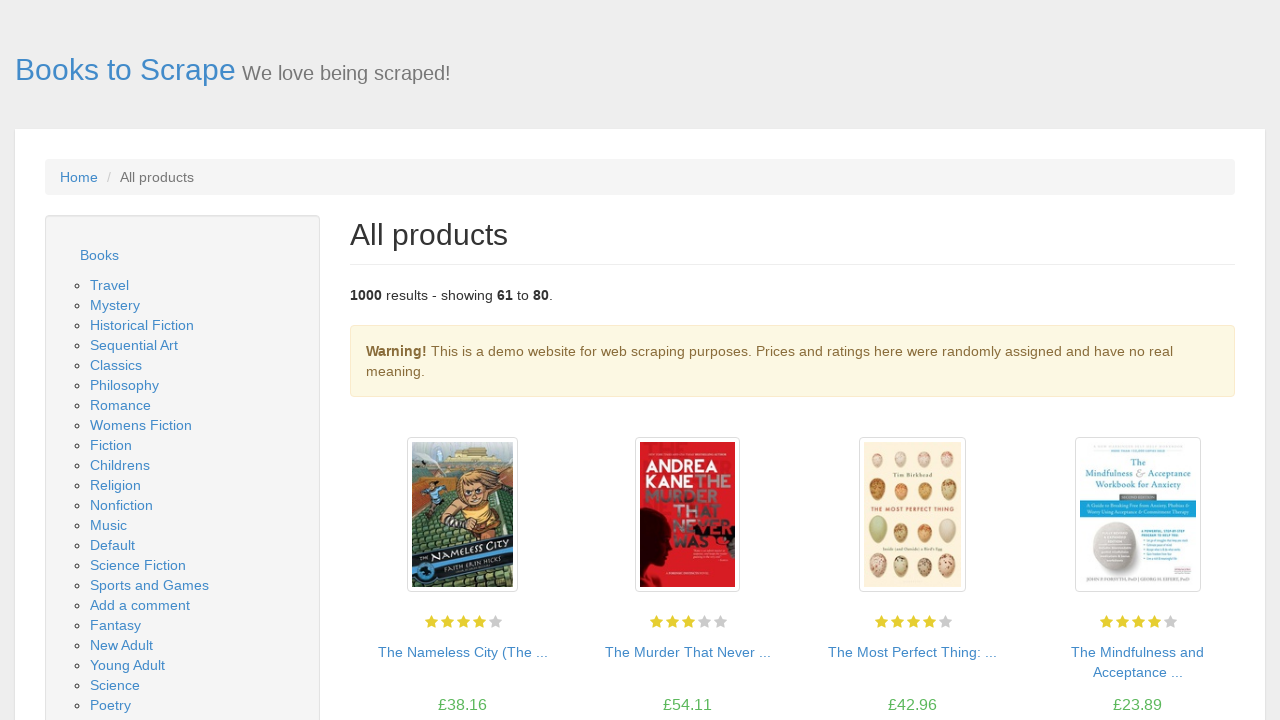

Located next button
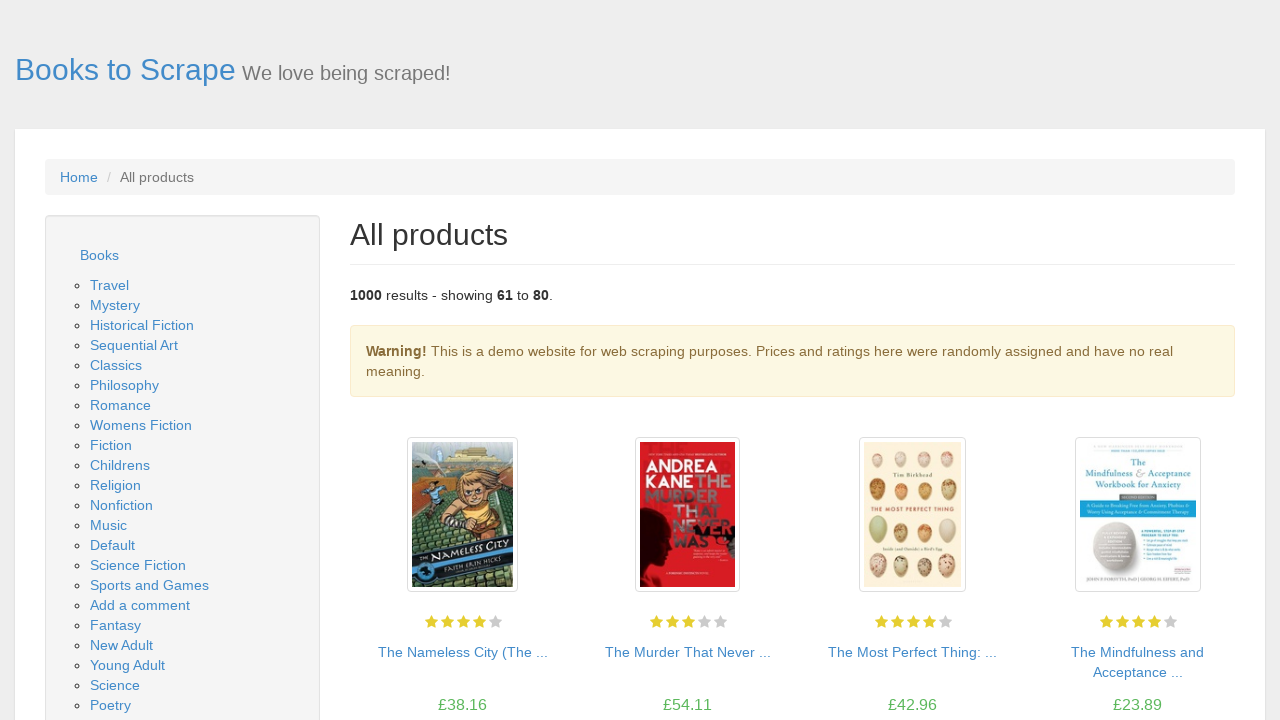

Clicked next button to navigate to next page at (1206, 654) on xpath=//a[text()='next']
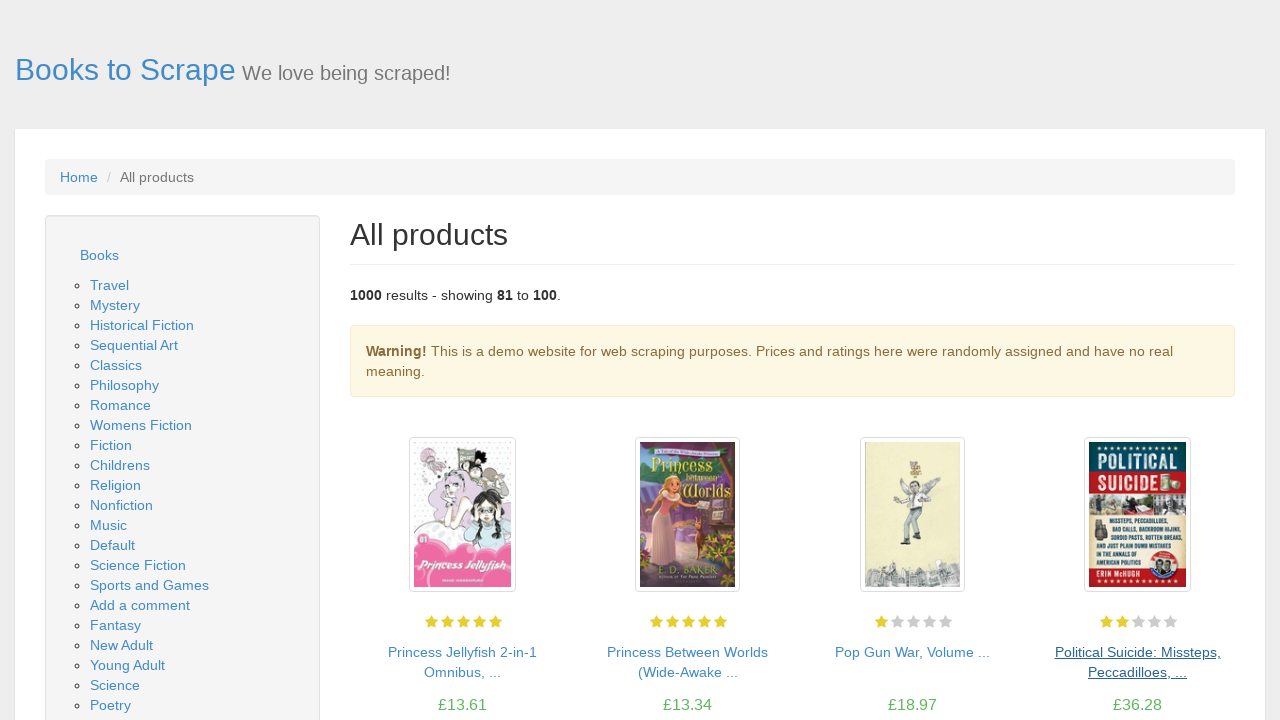

New page book listings loaded
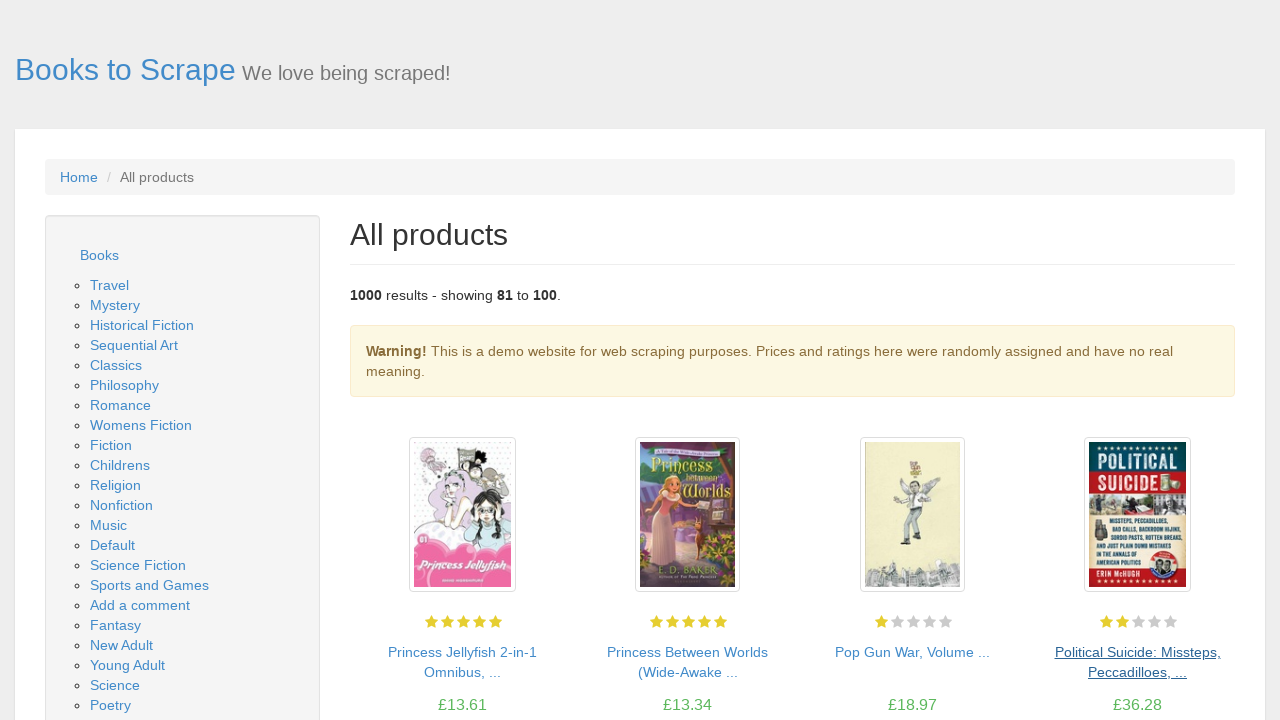

Waited for page transition to complete
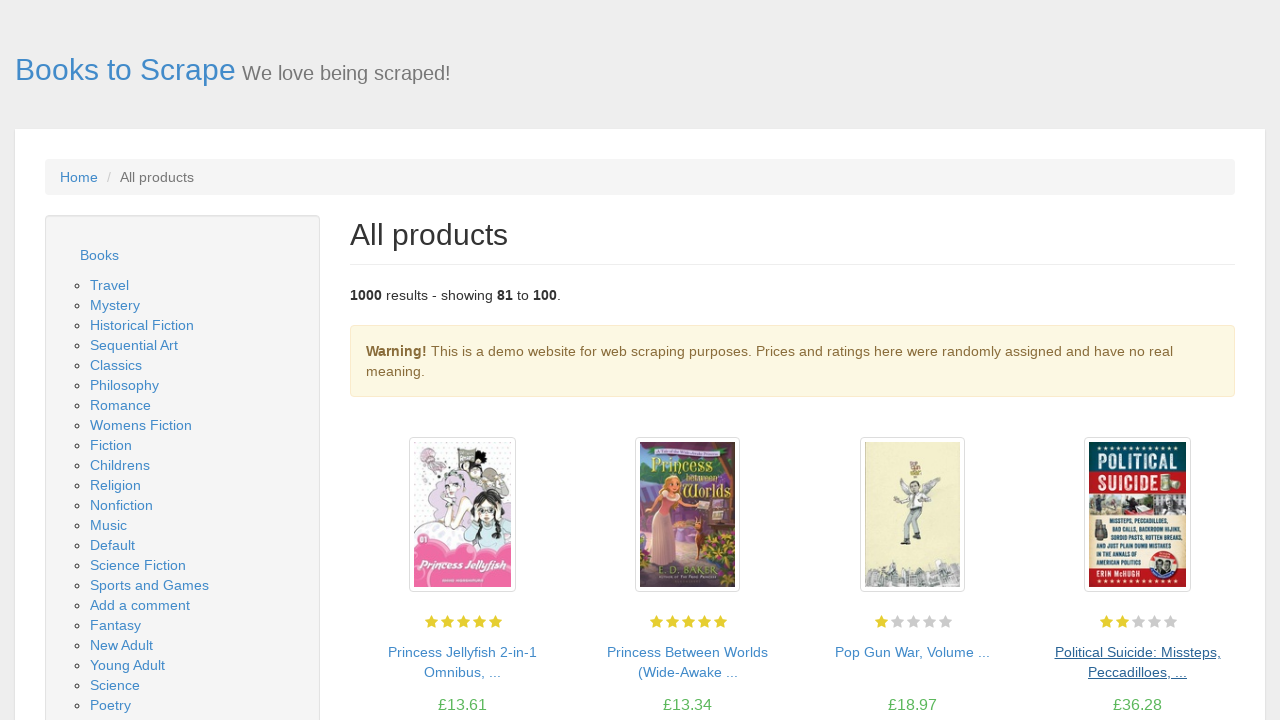

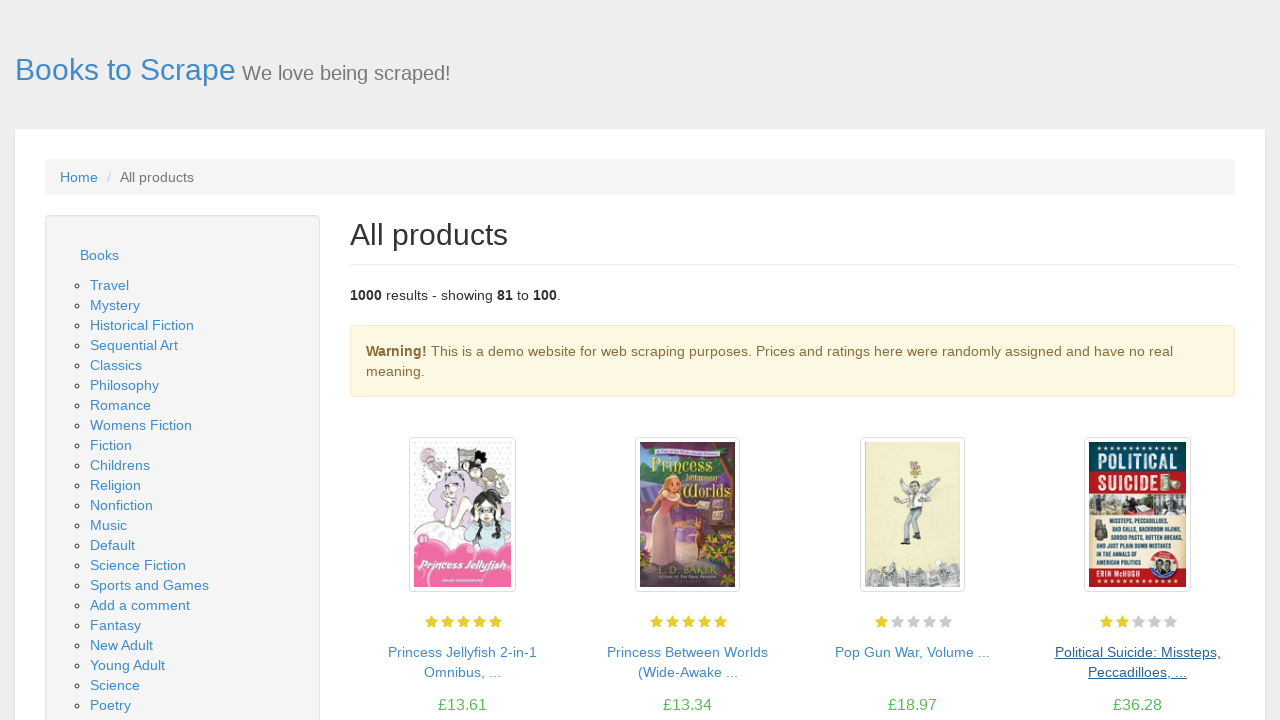